Tests element highlighting functionality by navigating to a page with many elements, finding a specific element by ID, and applying a visual highlight style (red dashed border) to verify the element was correctly located.

Starting URL: http://the-internet.herokuapp.com/large

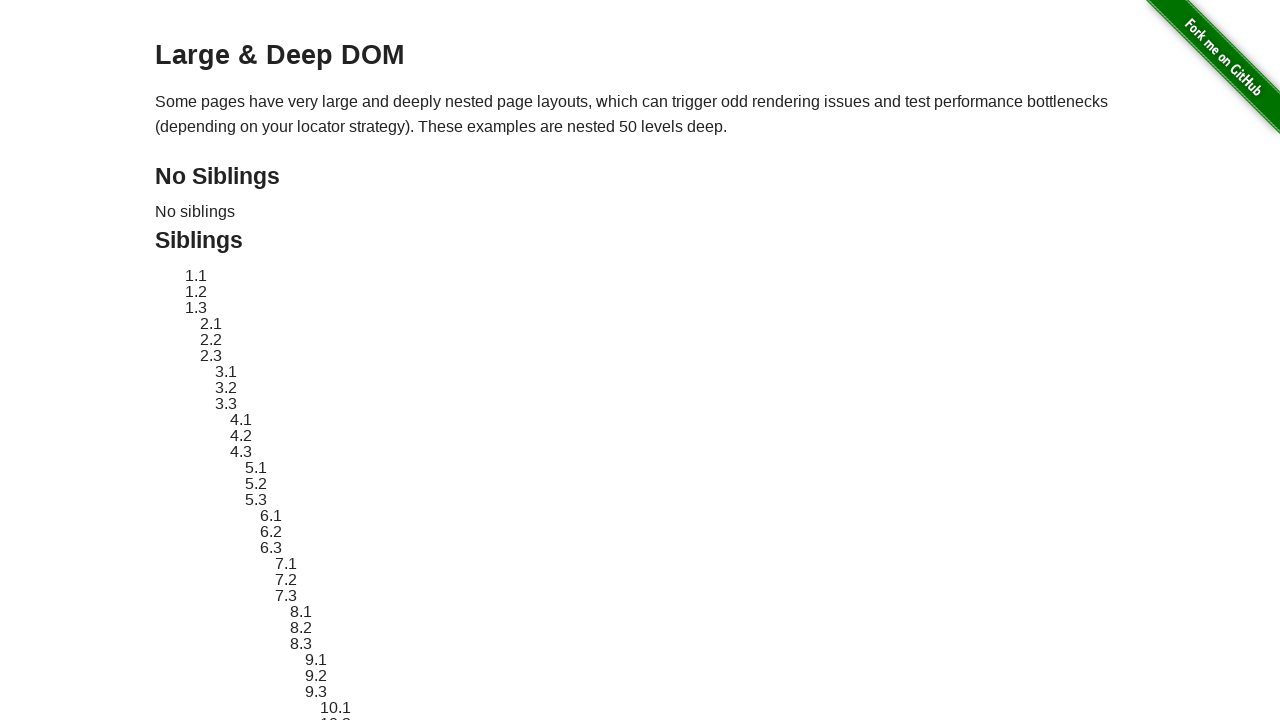

Waited for target element with ID 'sibling-2.3' to be present in DOM
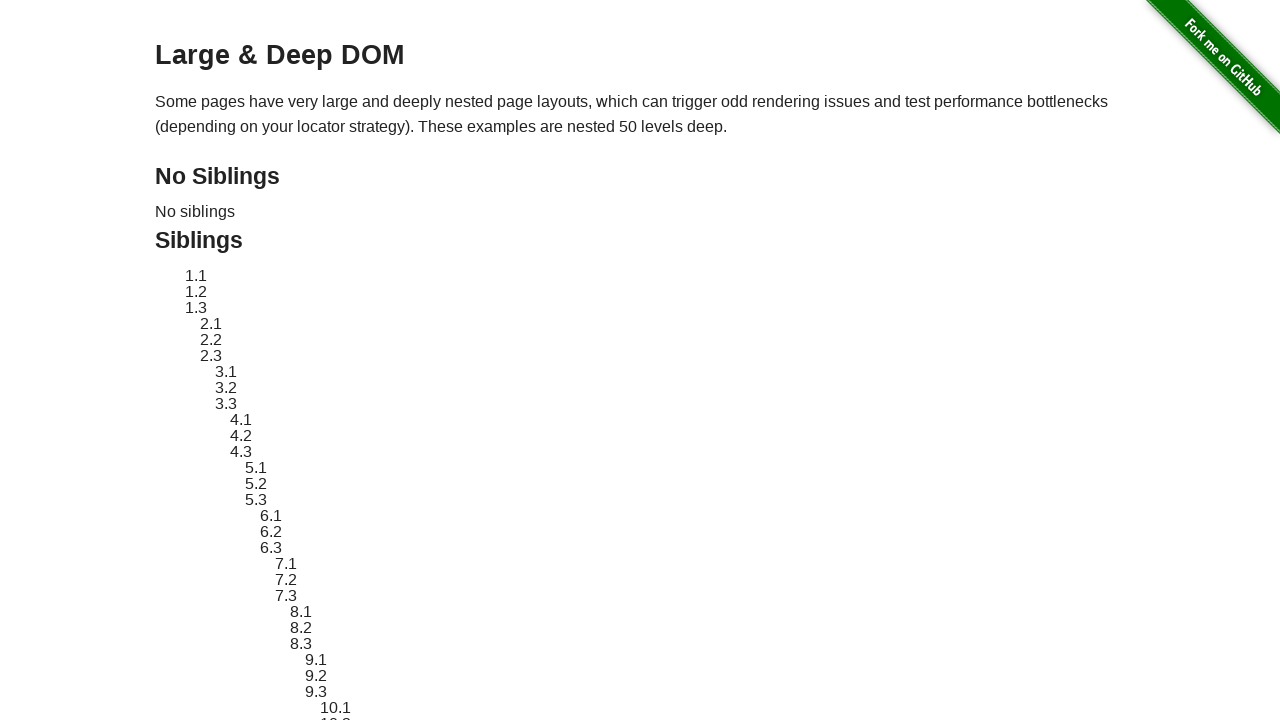

Located target element by ID selector
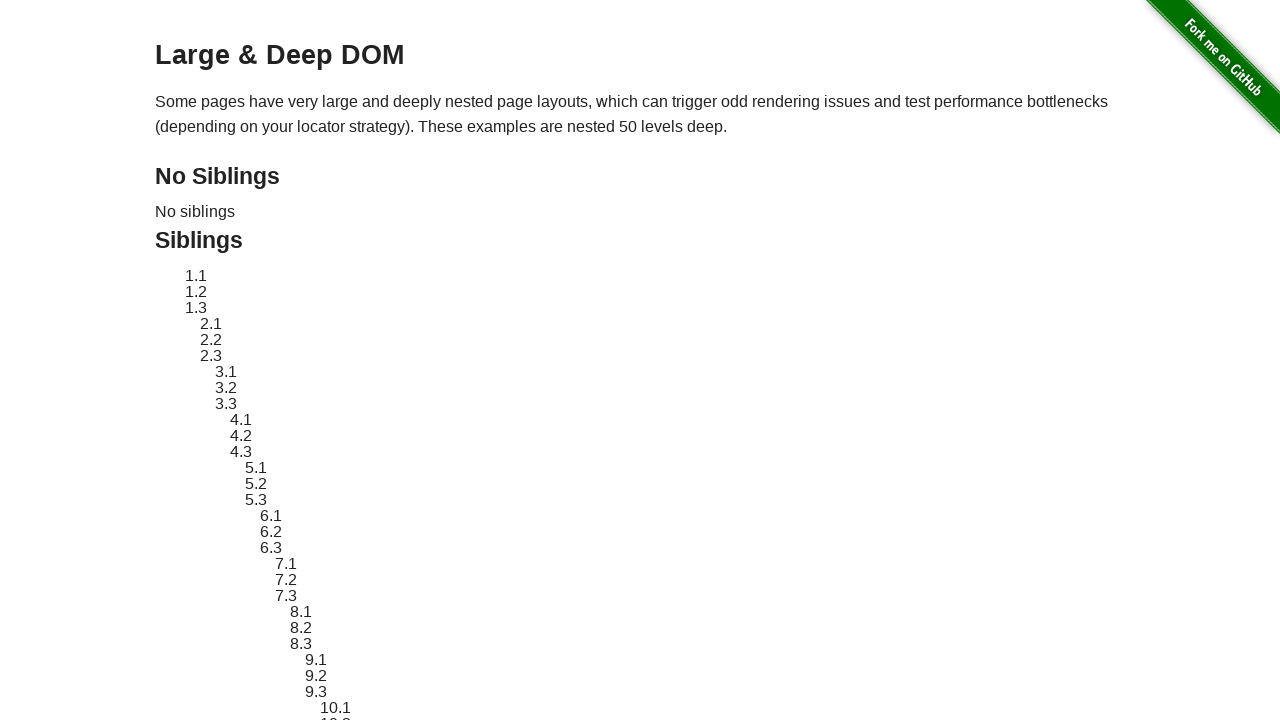

Applied red dashed border style to highlight the target element
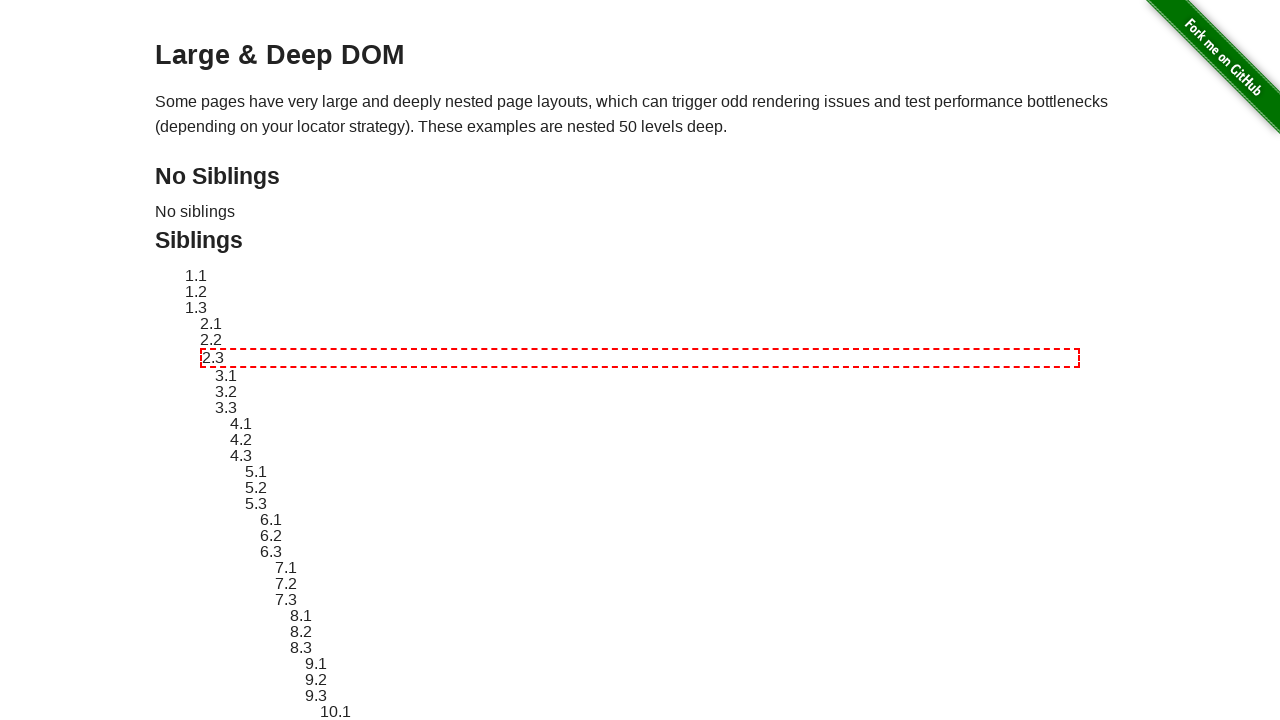

Waited 1 second to observe the highlight effect
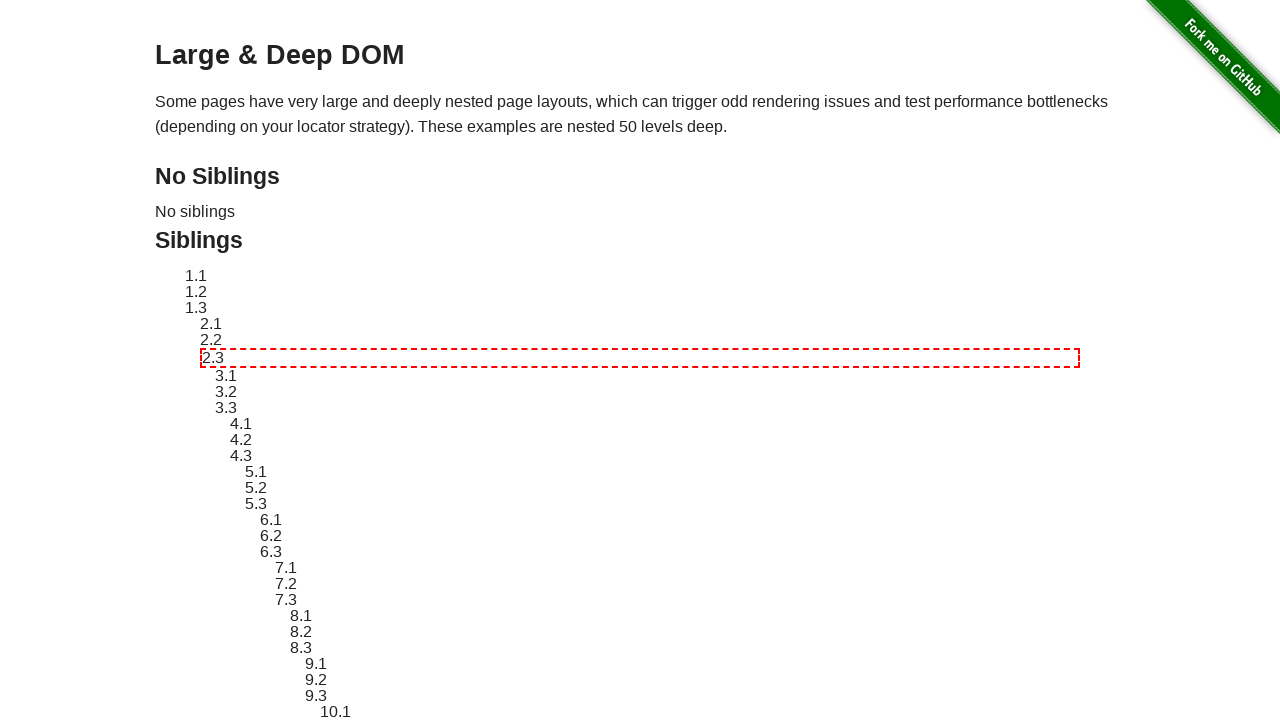

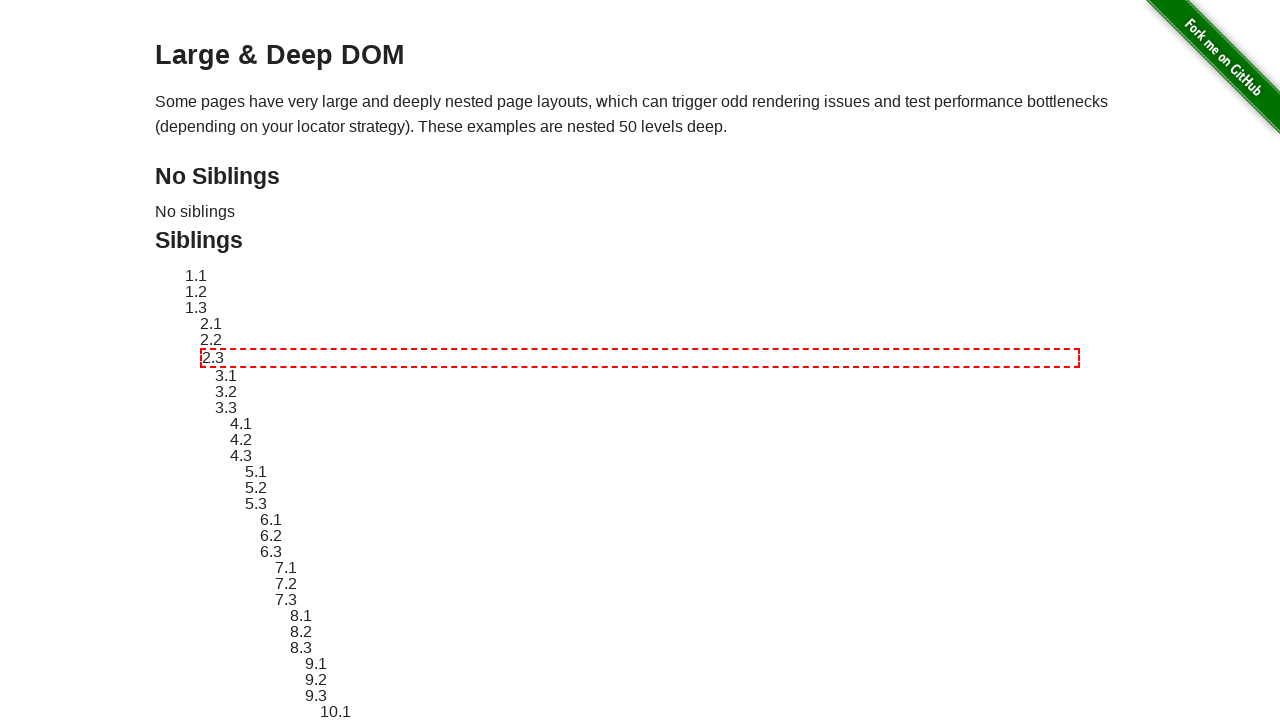